Waits for a price to reach $100, books it, then solves a math problem and submits the answer

Starting URL: http://suninjuly.github.io/explicit_wait2.html

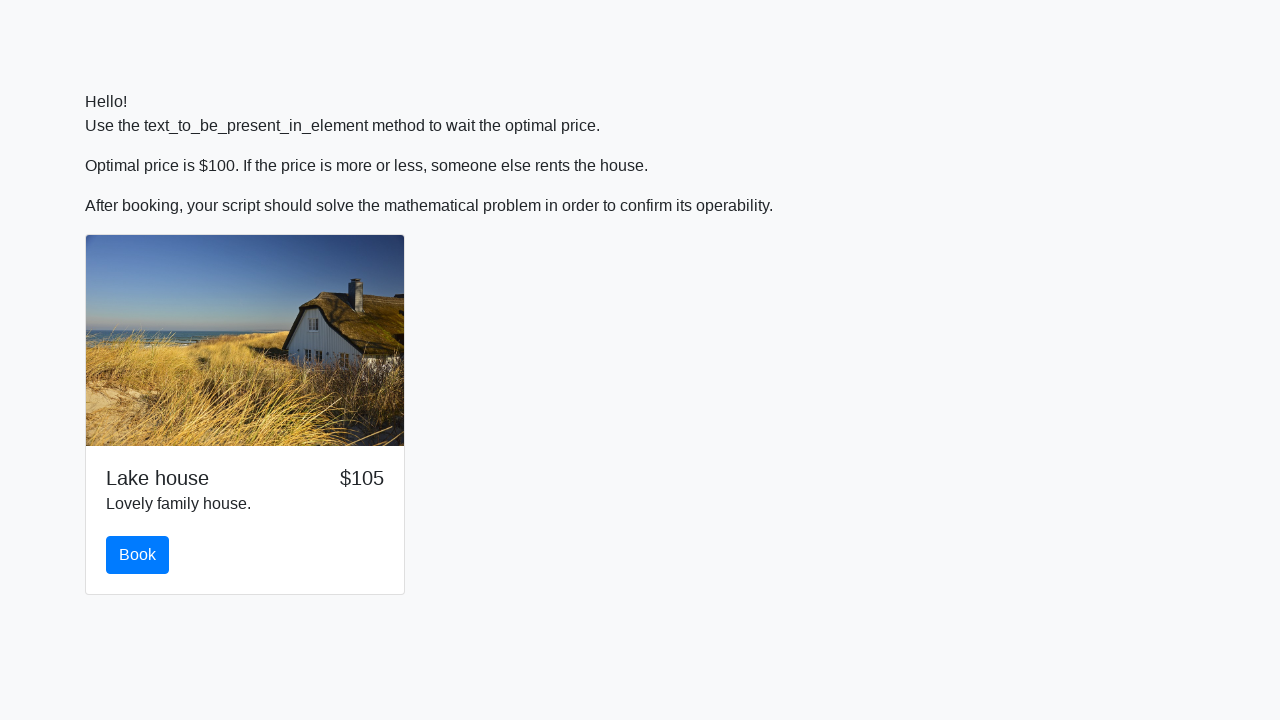

Waited for price to reach $100
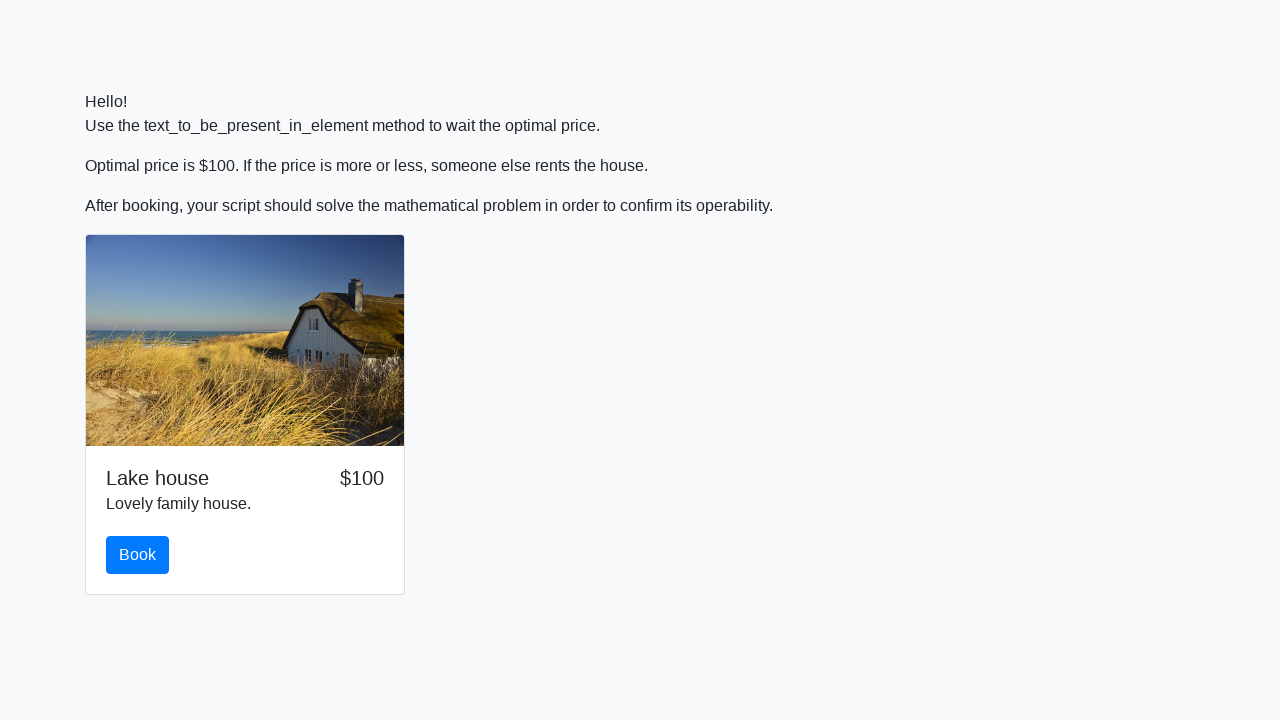

Clicked the book button at (138, 555) on #book
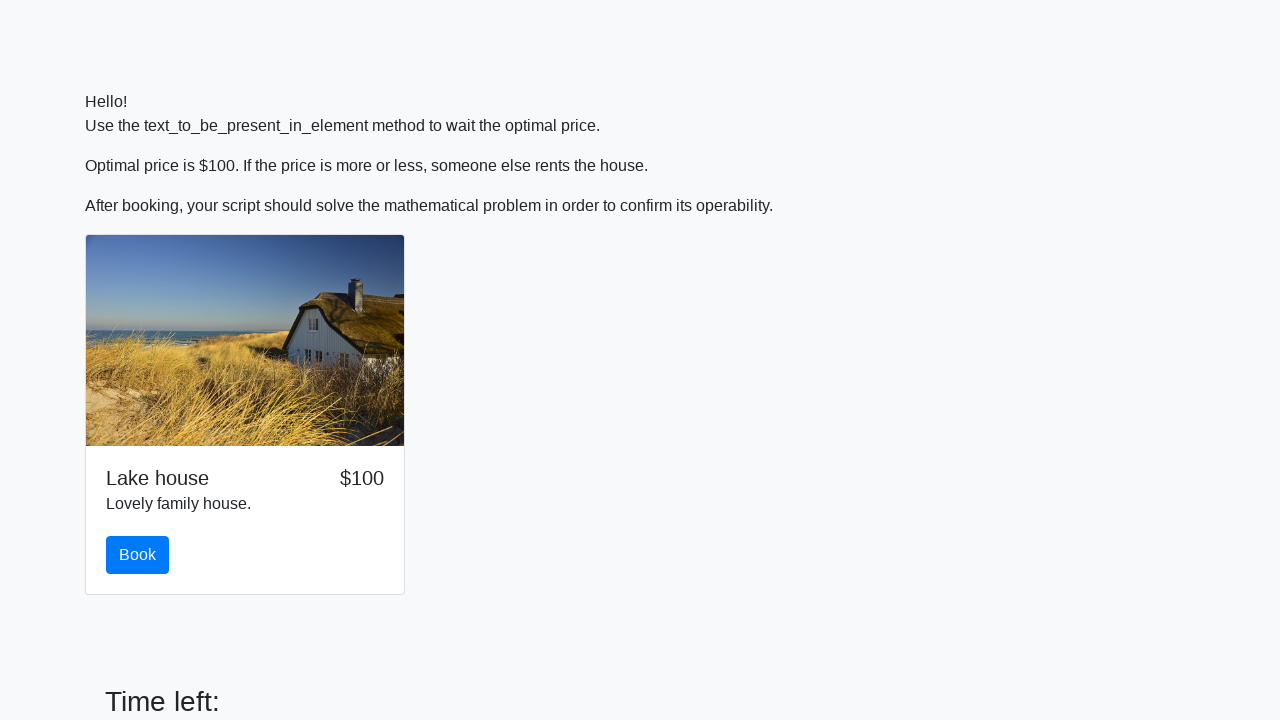

Retrieved input value: 974
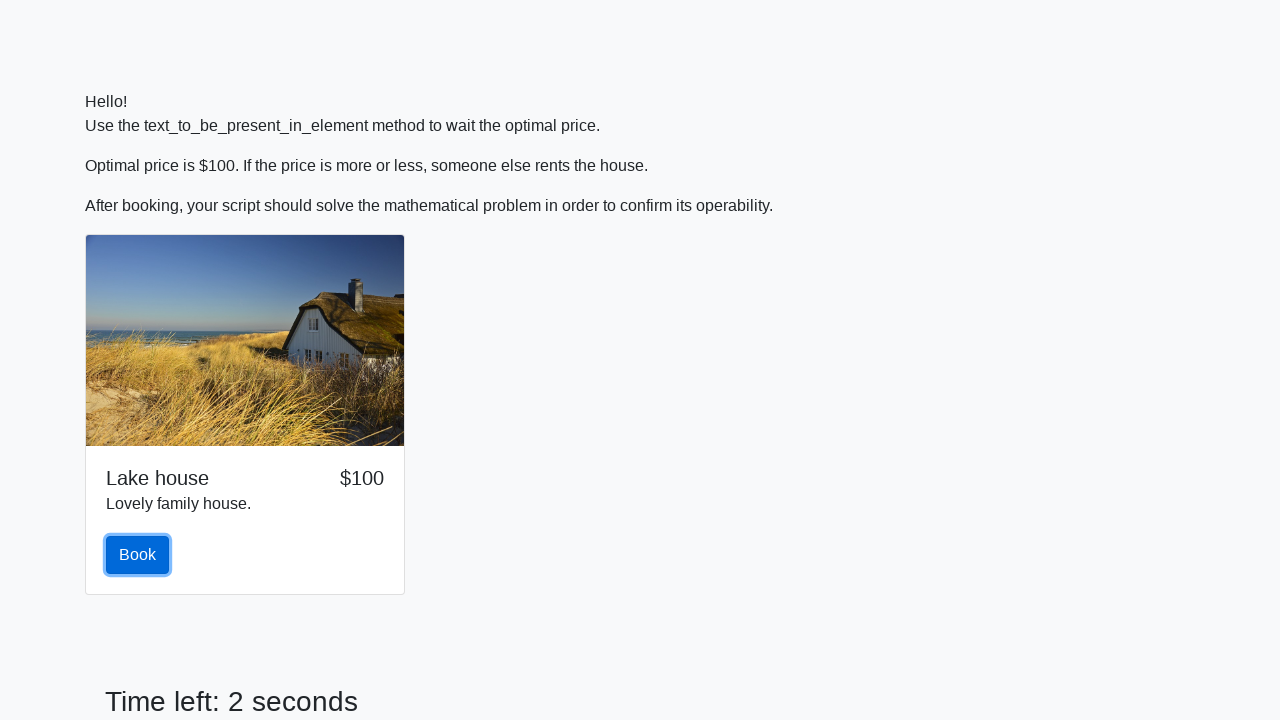

Calculated answer: 0.24132071718101825
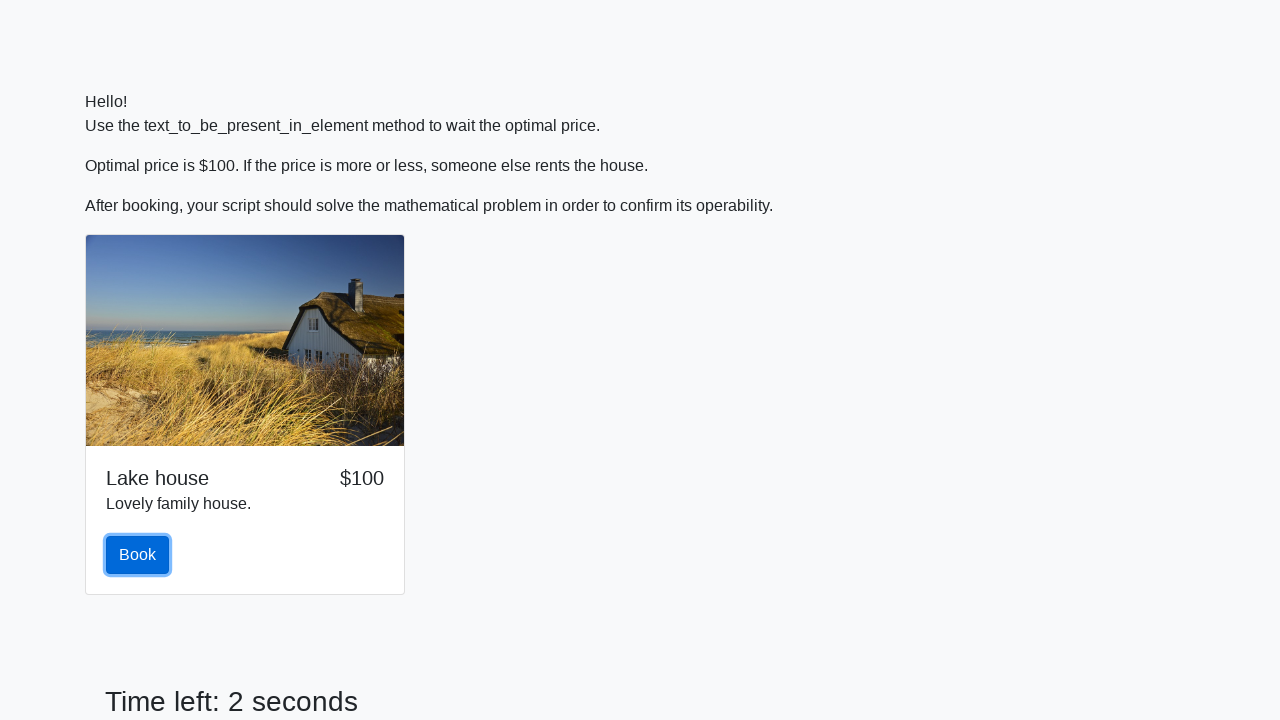

Filled answer field with calculated value on #answer
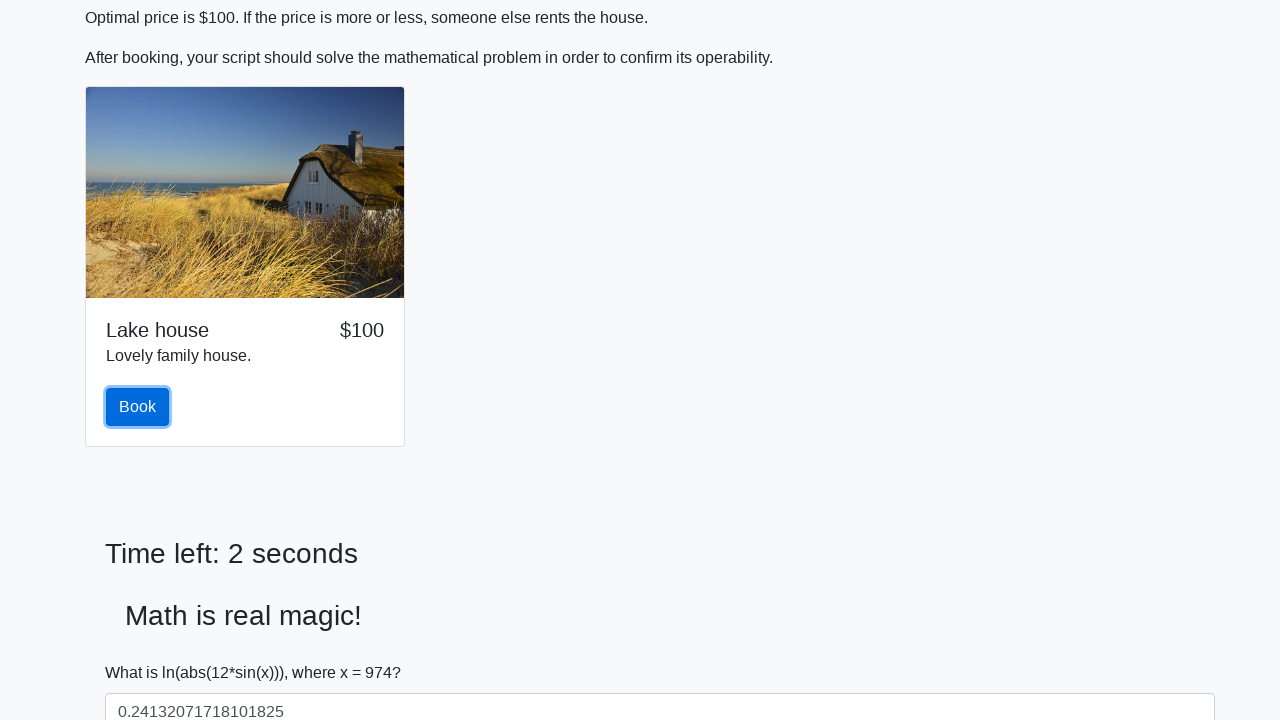

Clicked solve button to submit answer at (143, 651) on #solve
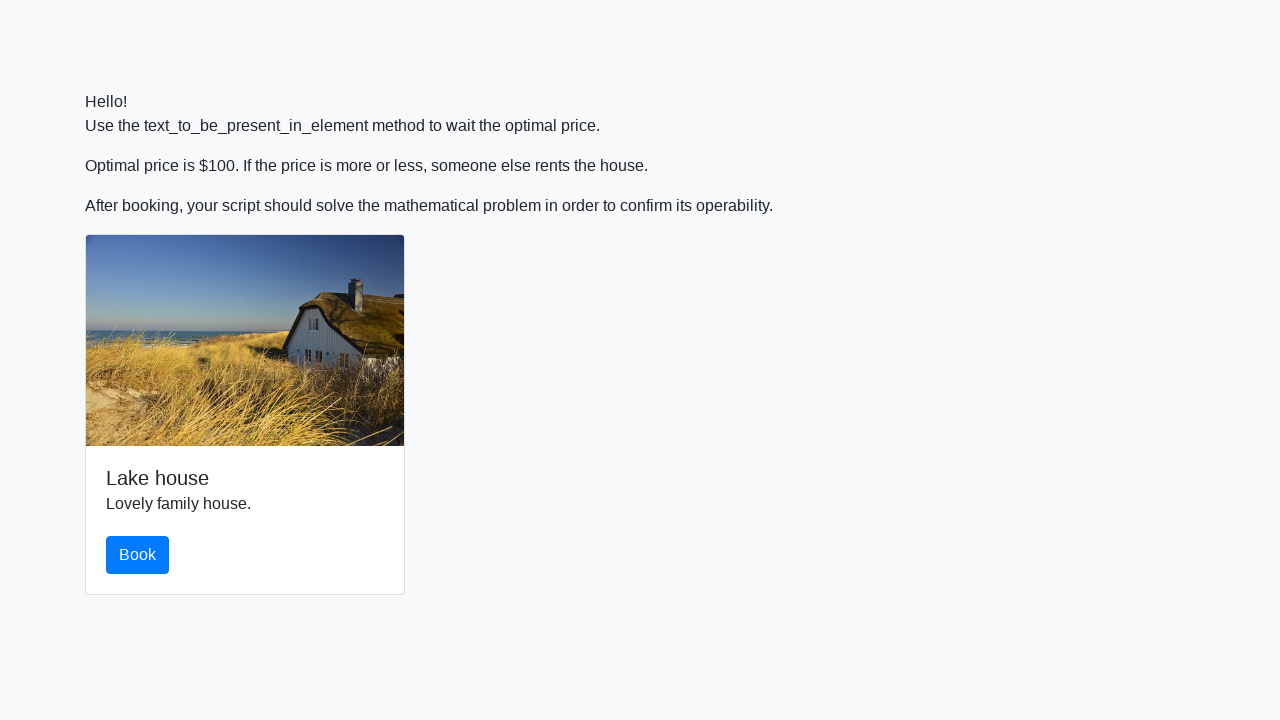

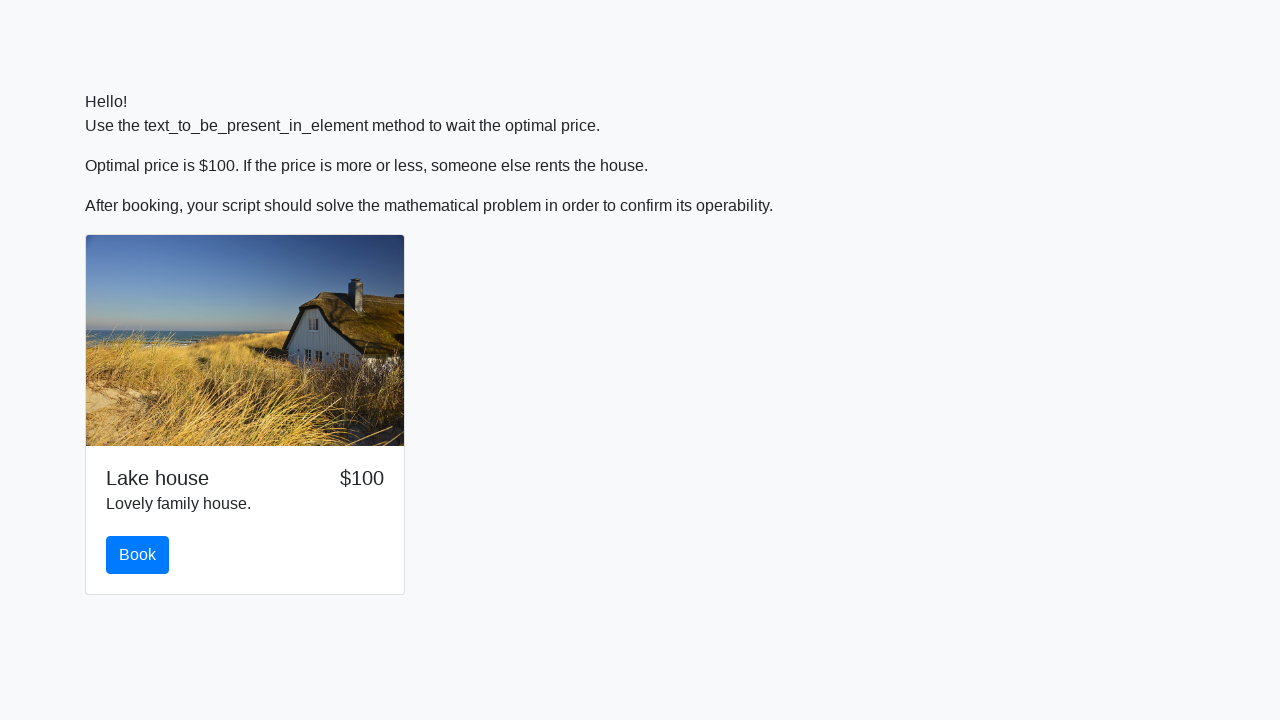